Tests checkbox interactions by clicking to toggle checkbox states and verifying their selection status

Starting URL: https://the-internet.herokuapp.com/checkboxes

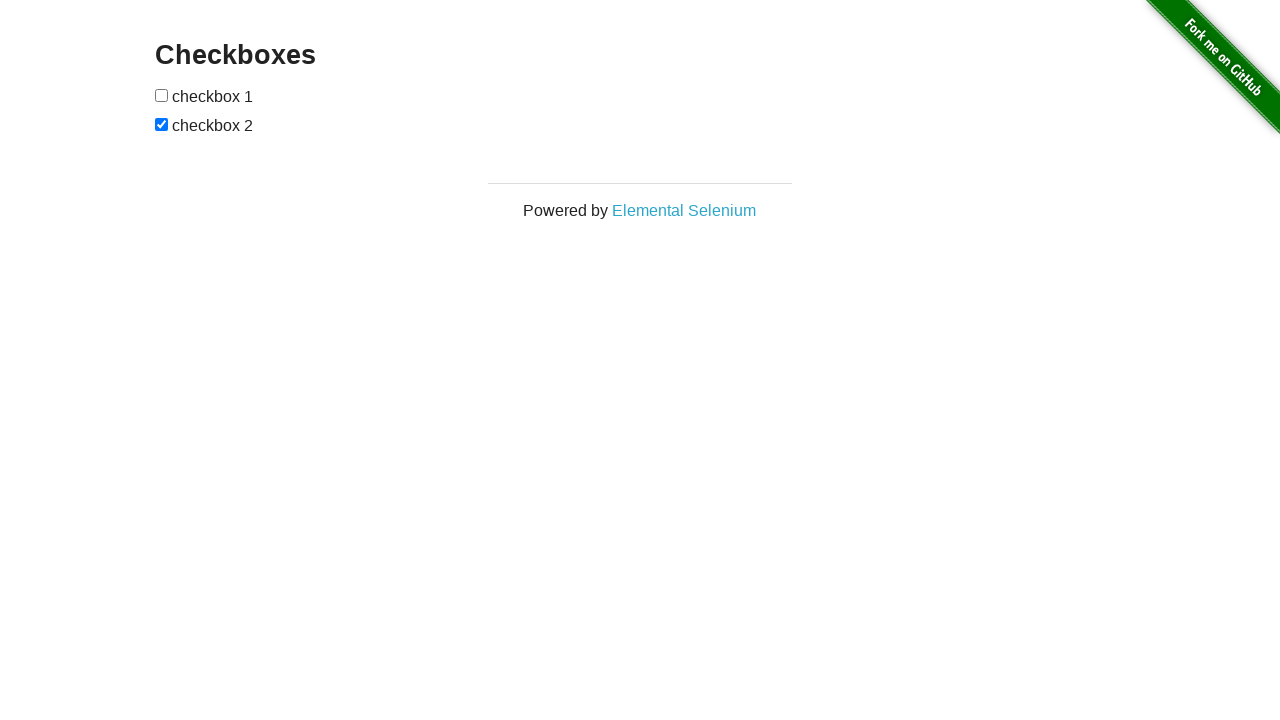

Located all checkboxes on the page
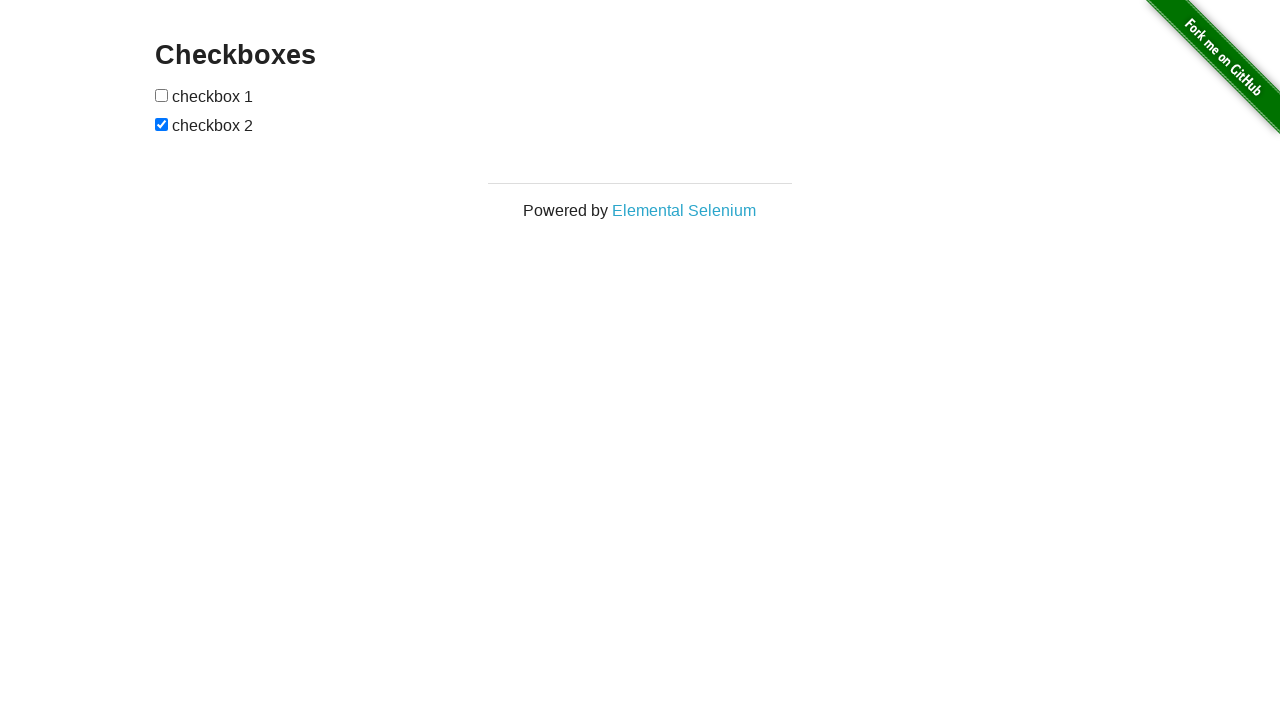

Clicked first checkbox to toggle its state at (162, 95) on input[type='checkbox'] >> nth=0
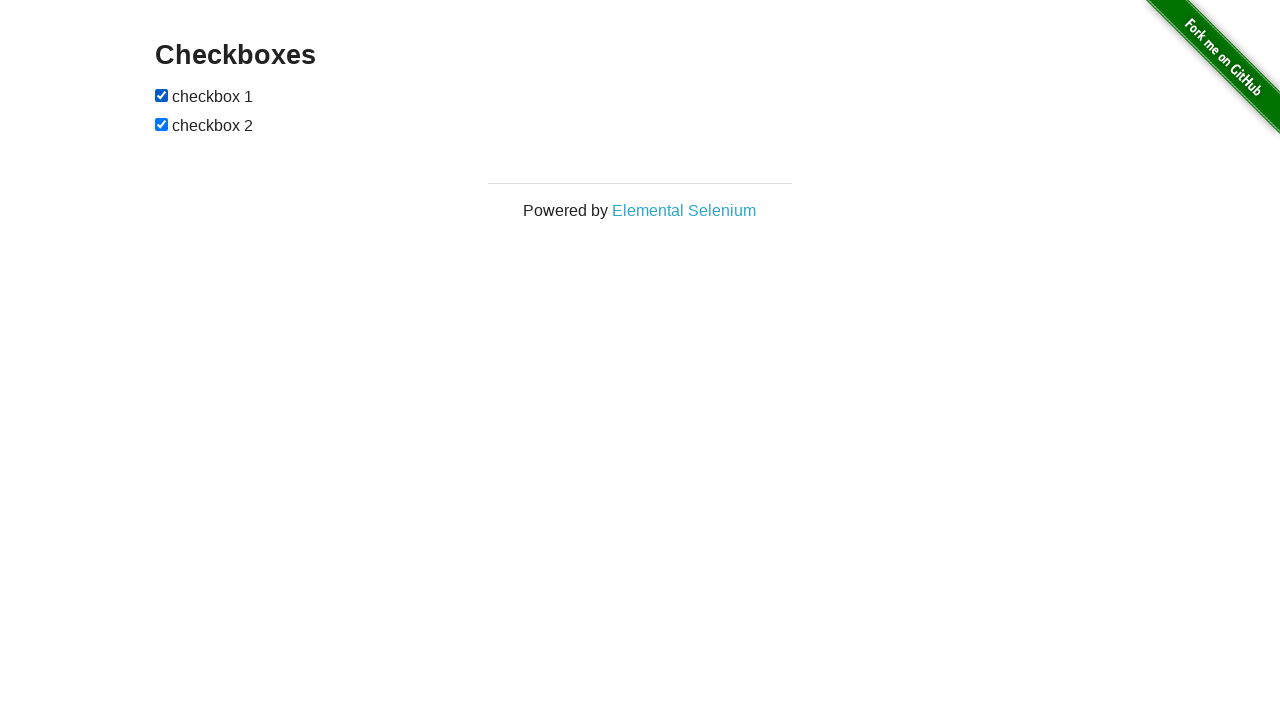

Clicked second checkbox to toggle its state at (162, 124) on input[type='checkbox'] >> nth=1
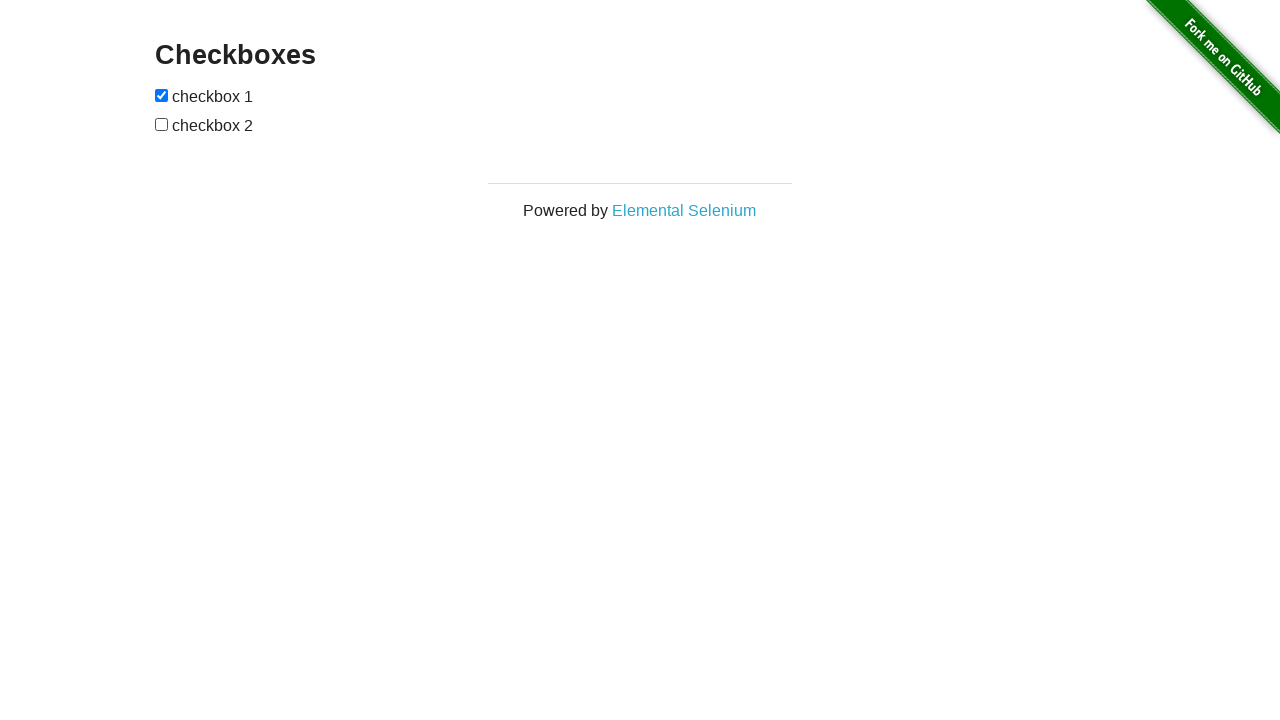

Verified first checkbox is visible
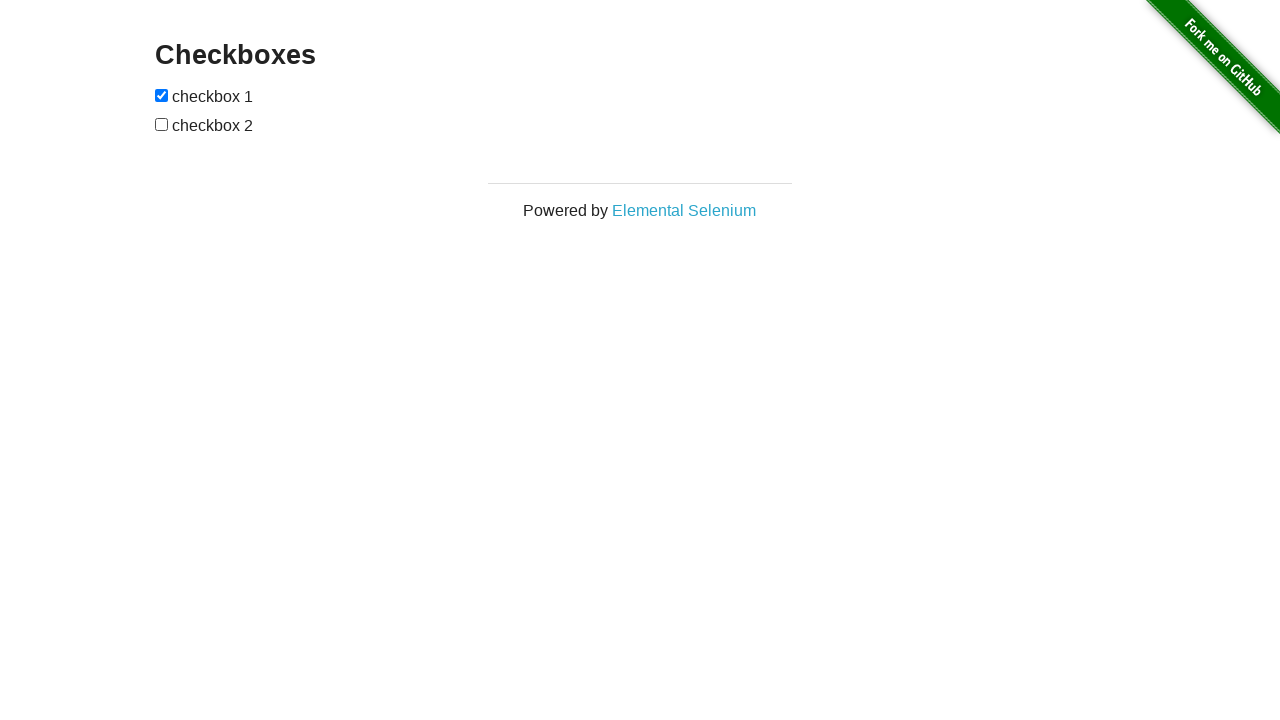

Verified second checkbox is visible
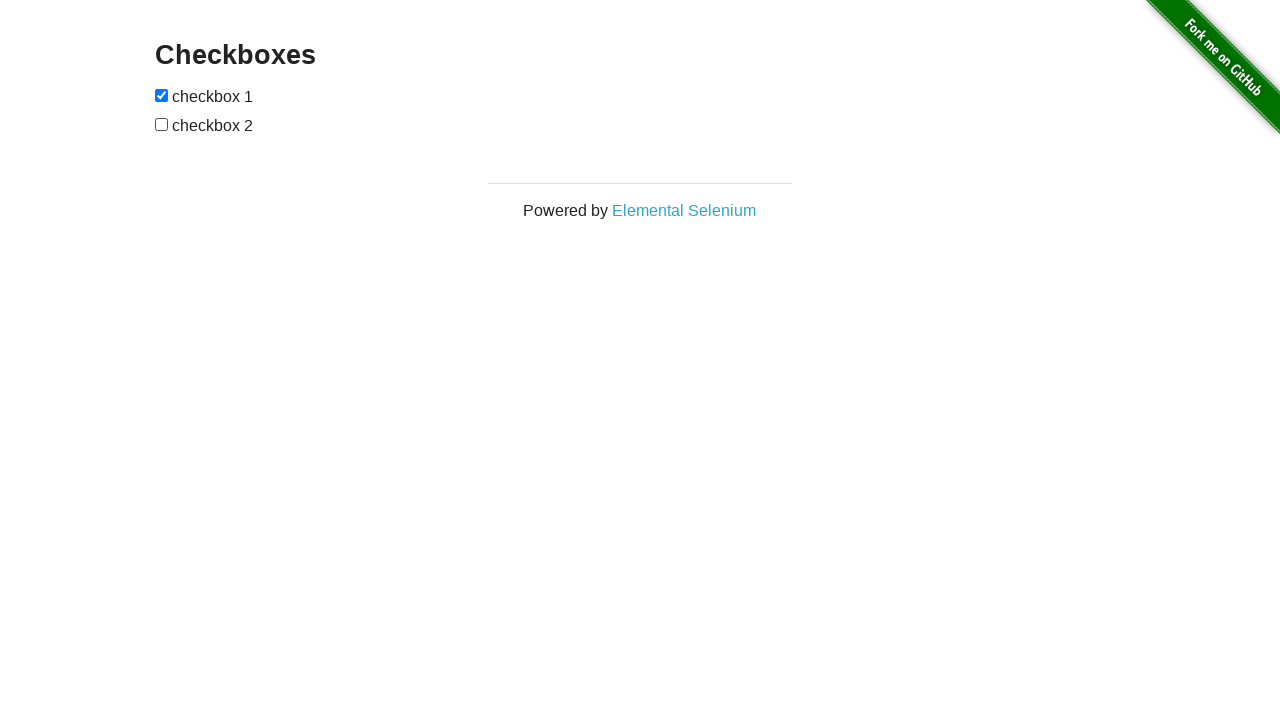

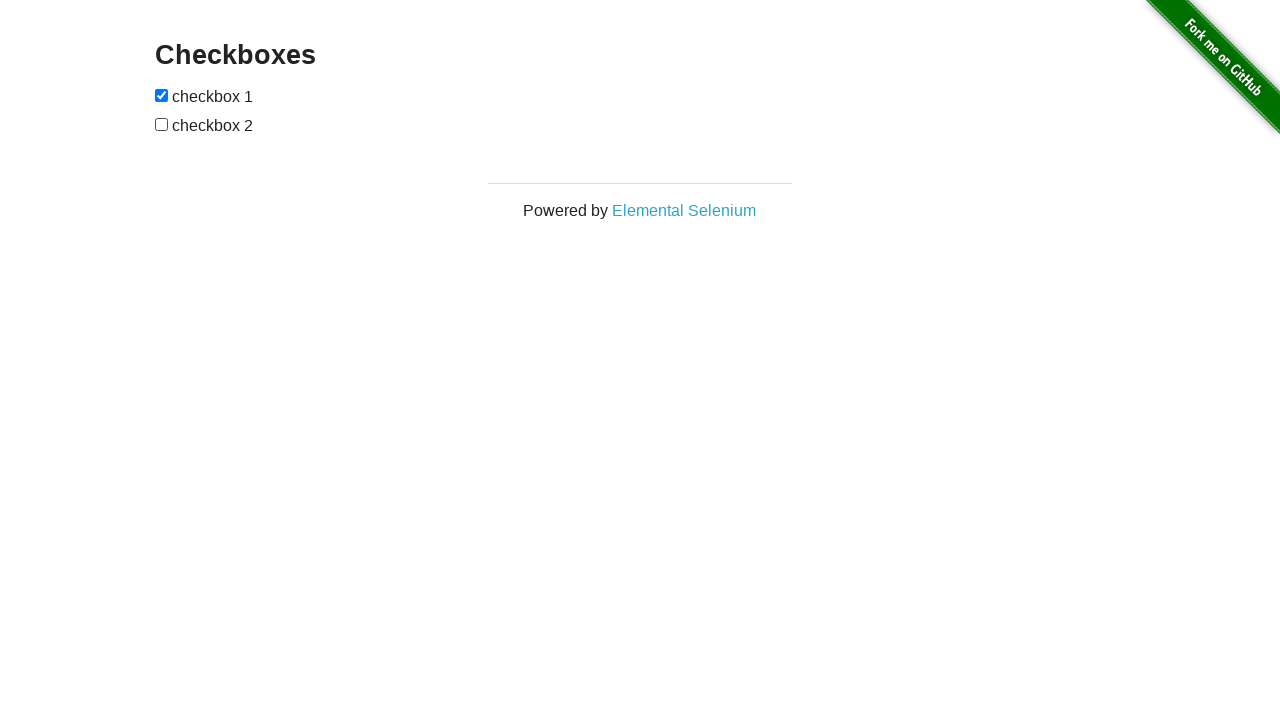